Tests a dynamic pricing page by waiting for a specific price to appear, then solving a mathematical challenge and submitting the answer

Starting URL: https://suninjuly.github.io/explicit_wait2.html

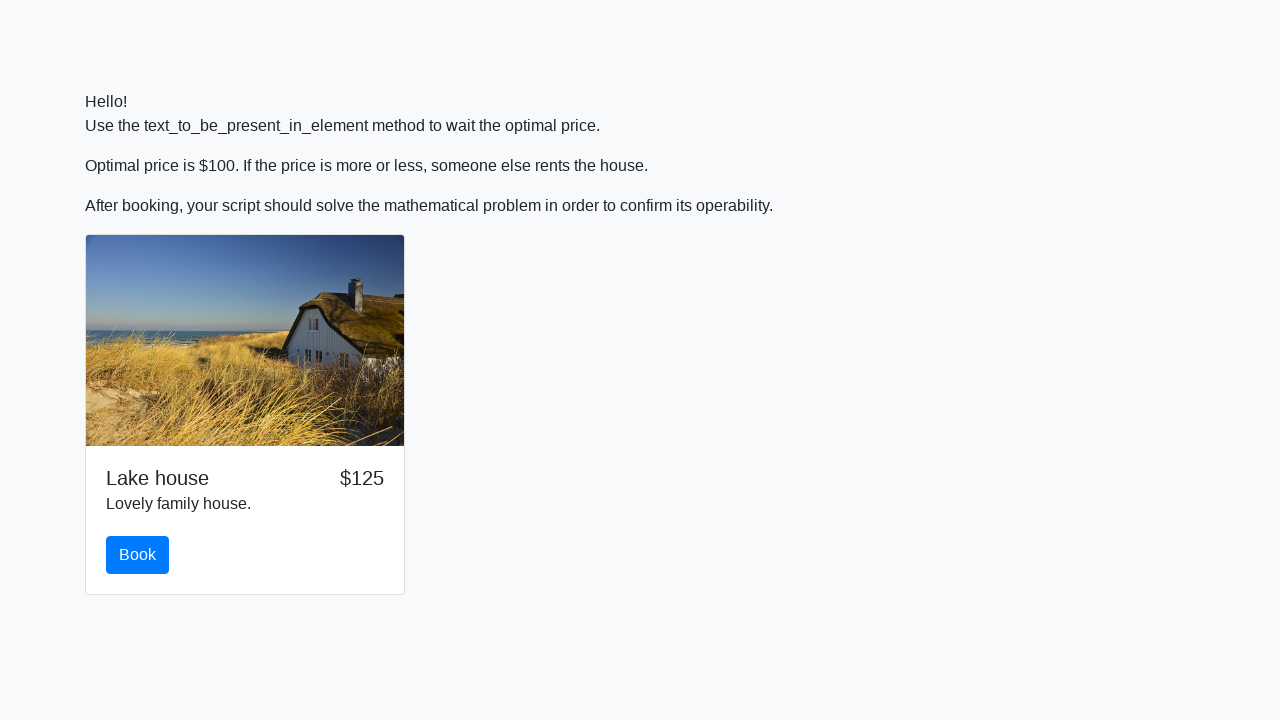

Waited for price to reach $100
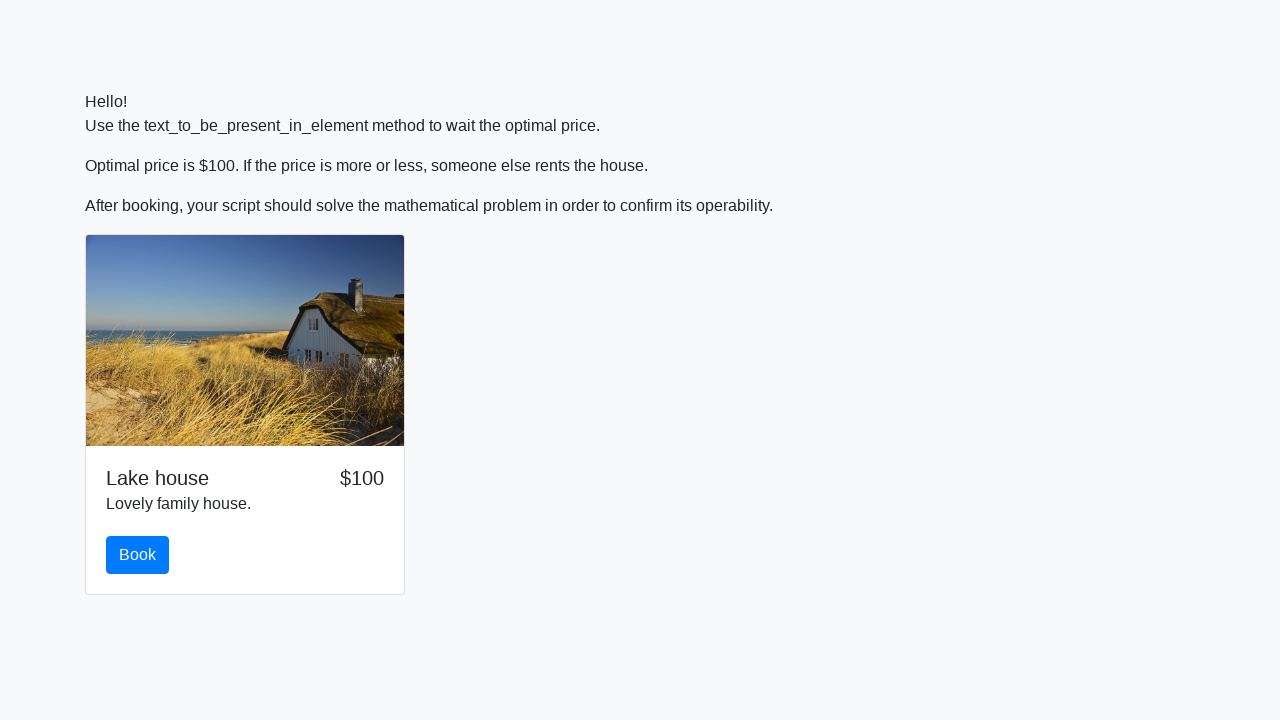

Clicked the book button at (138, 555) on #book
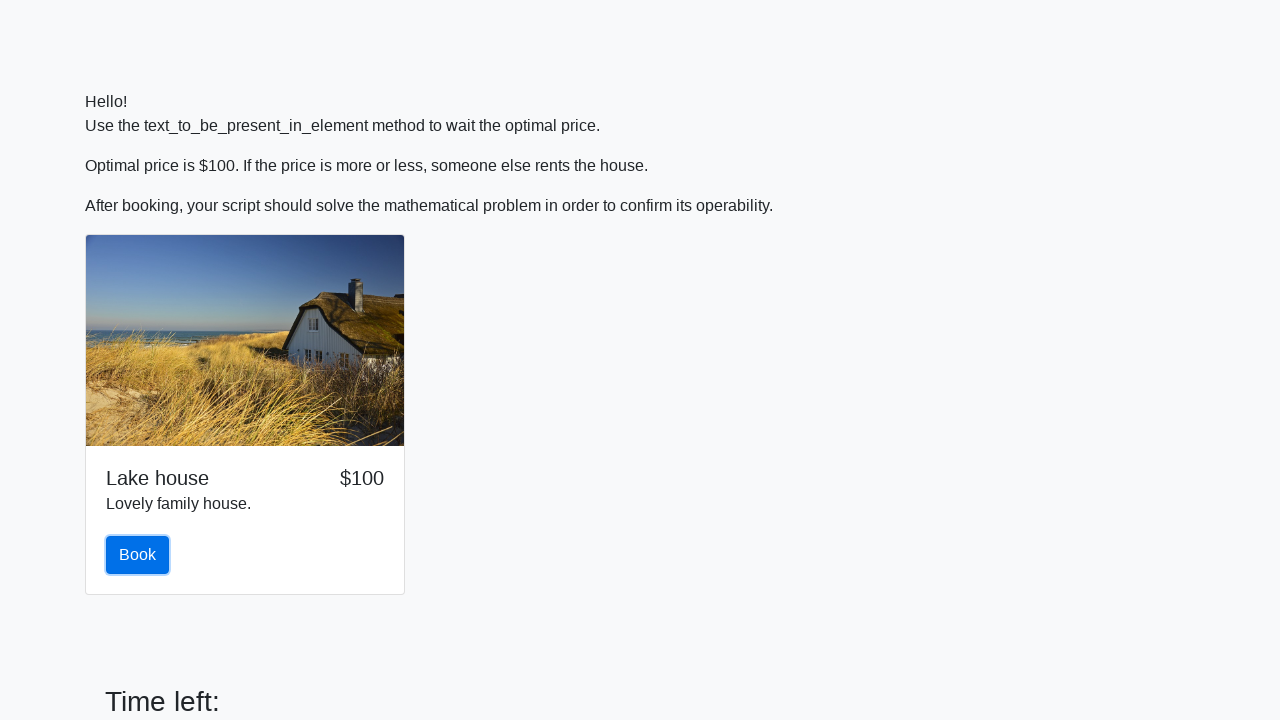

Retrieved input value: 690
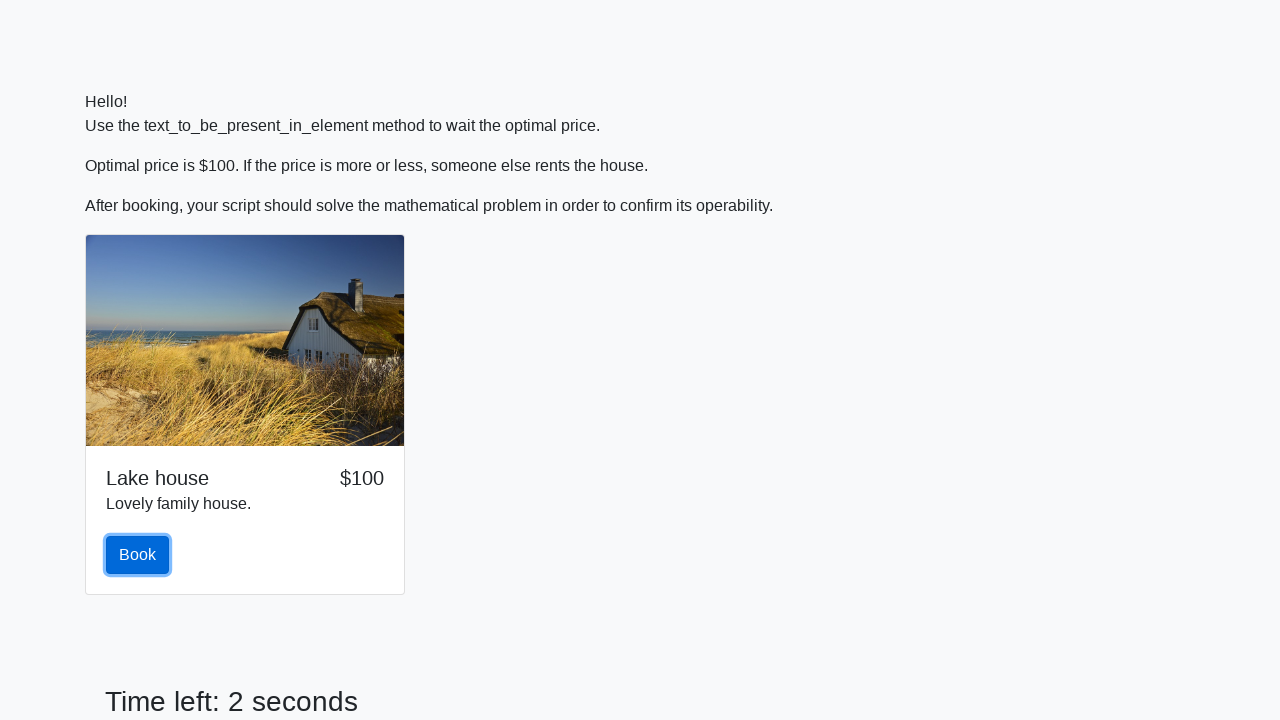

Calculated mathematical challenge result: 2.3938003323208963
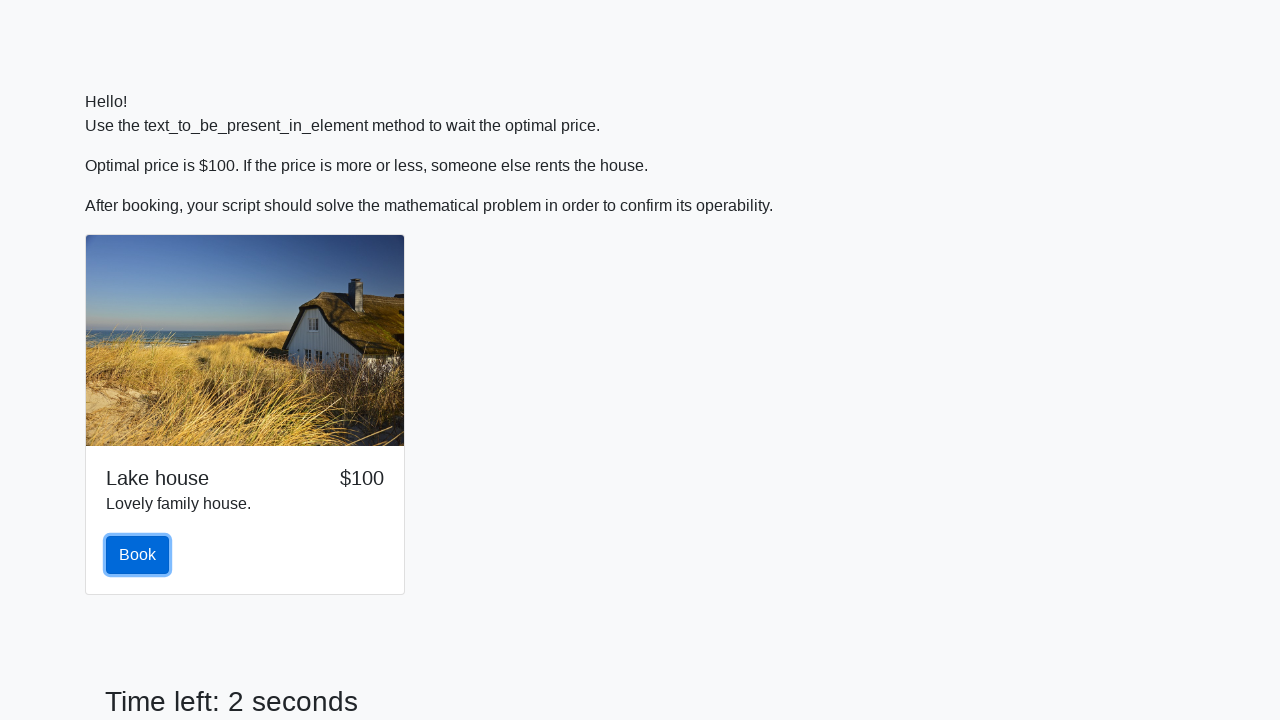

Filled answer field with calculated result on #answer
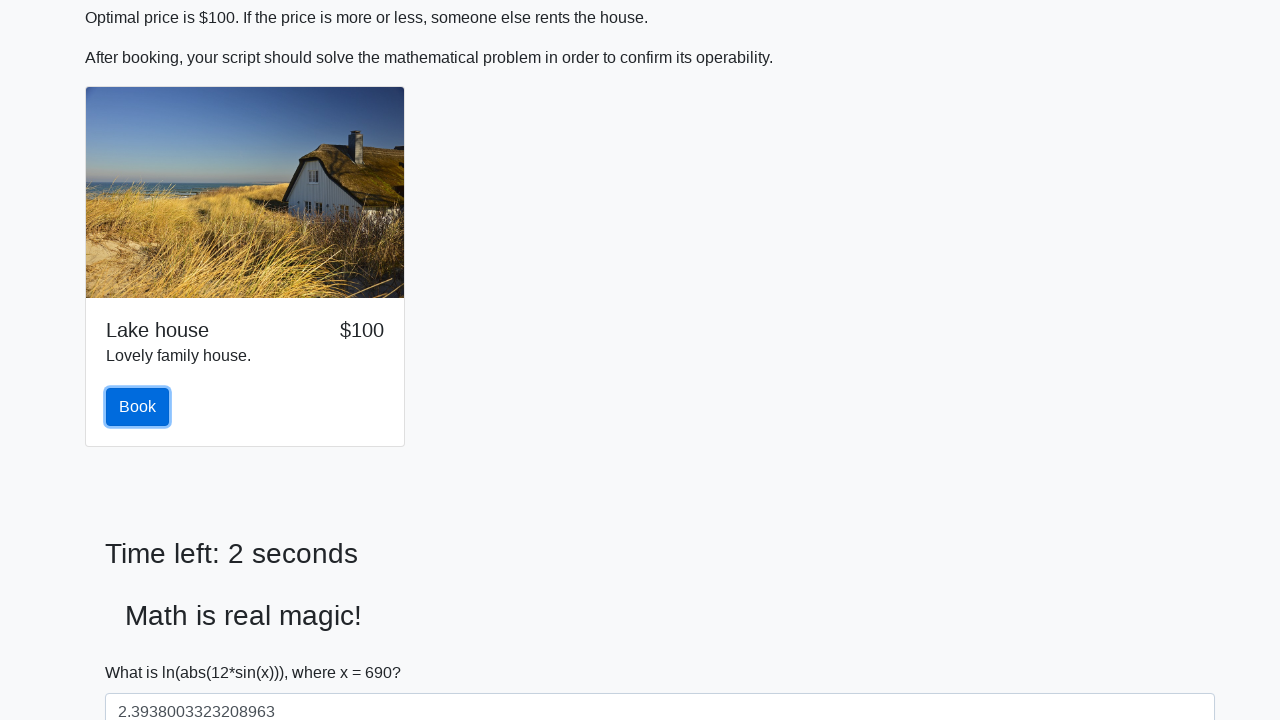

Scrolled down 100 pixels
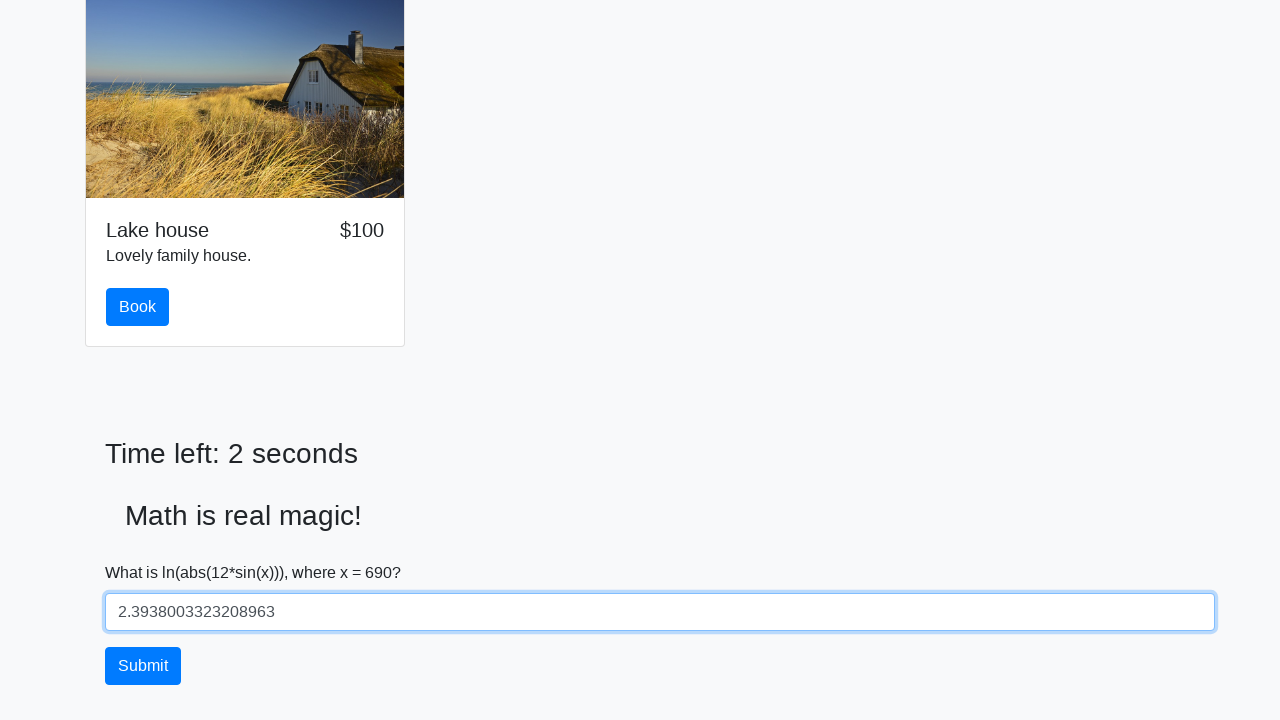

Clicked the solve button to submit answer at (143, 666) on #solve
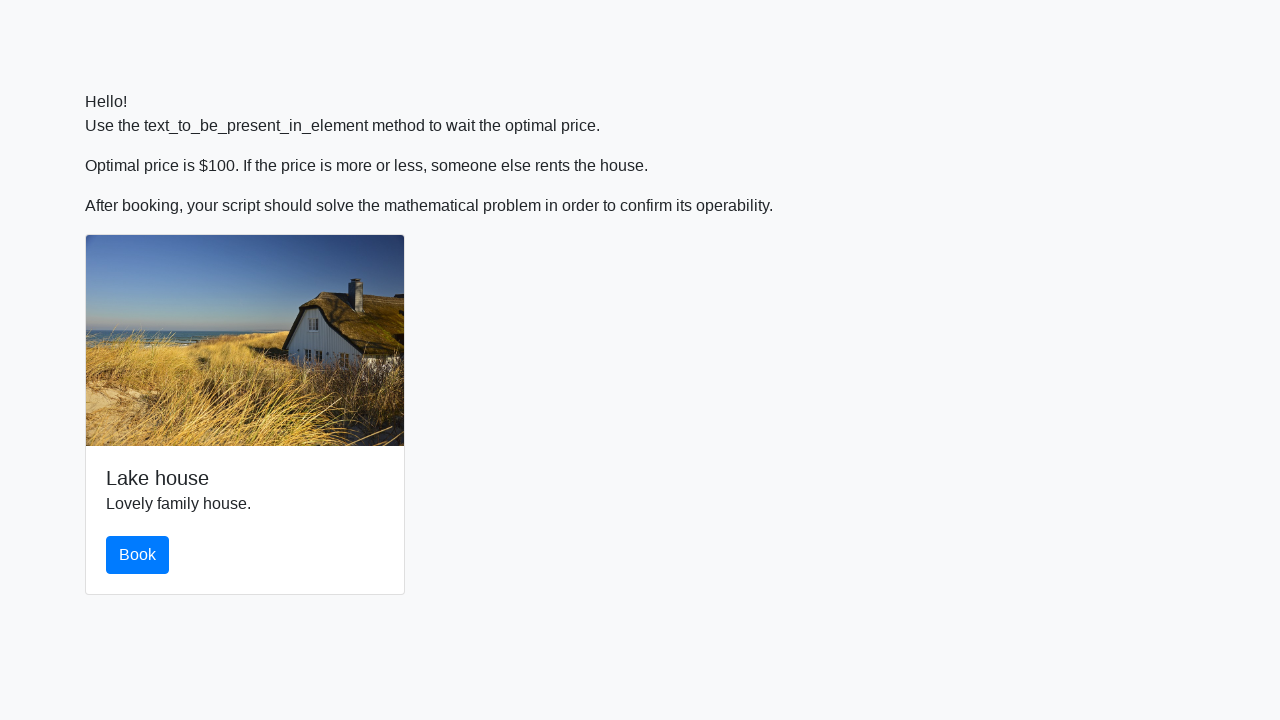

Waited 4 seconds for result to display
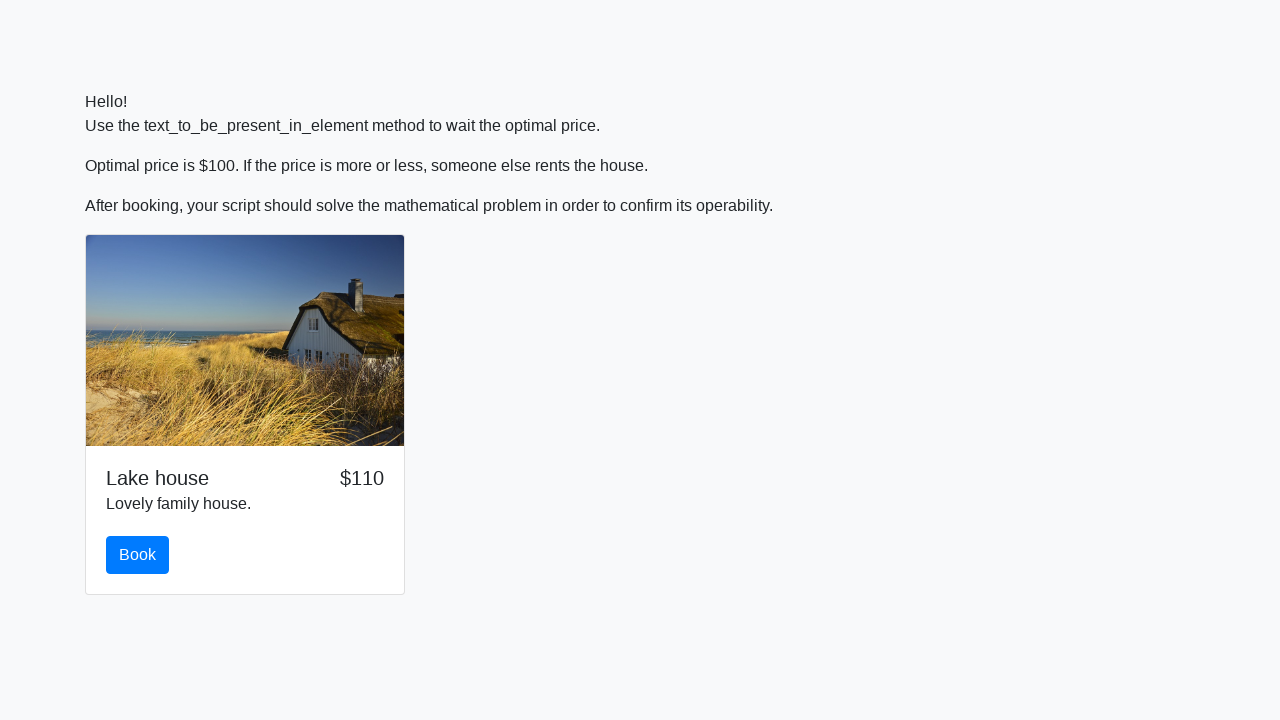

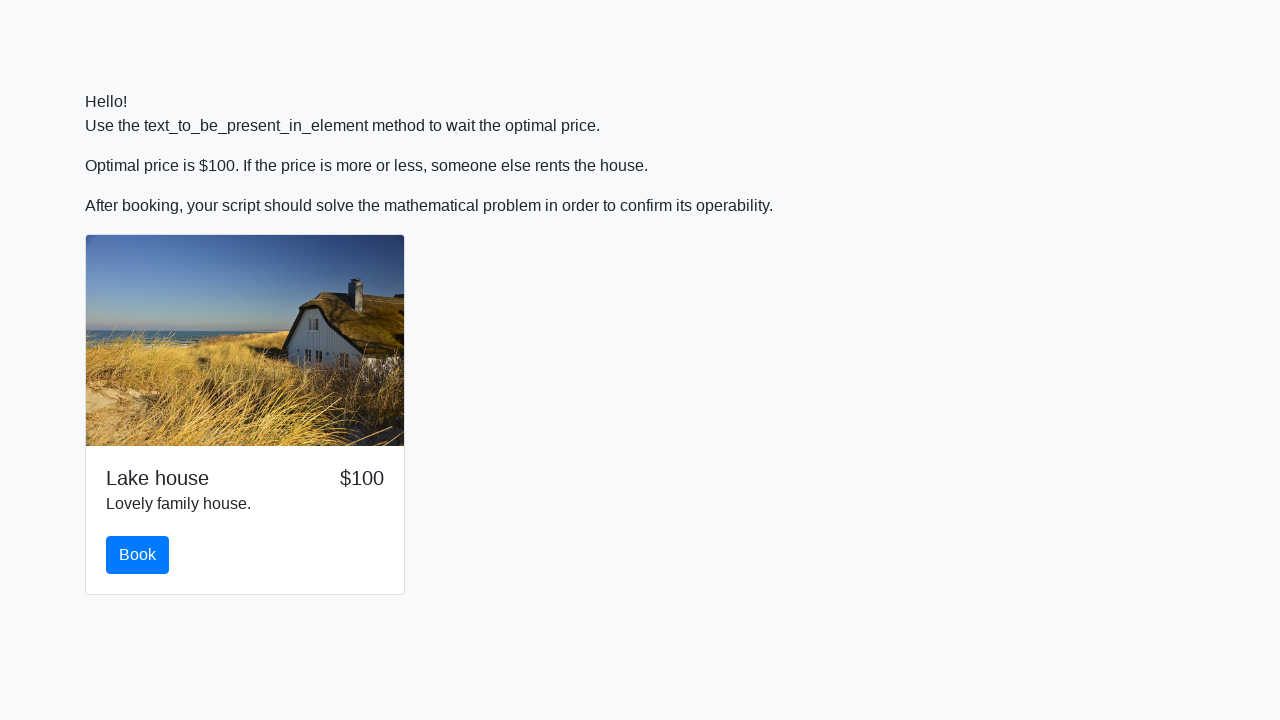